Tests sending a TAB keyboard key using keyboard actions and verifies the page displays the correct key press result

Starting URL: http://the-internet.herokuapp.com/key_presses

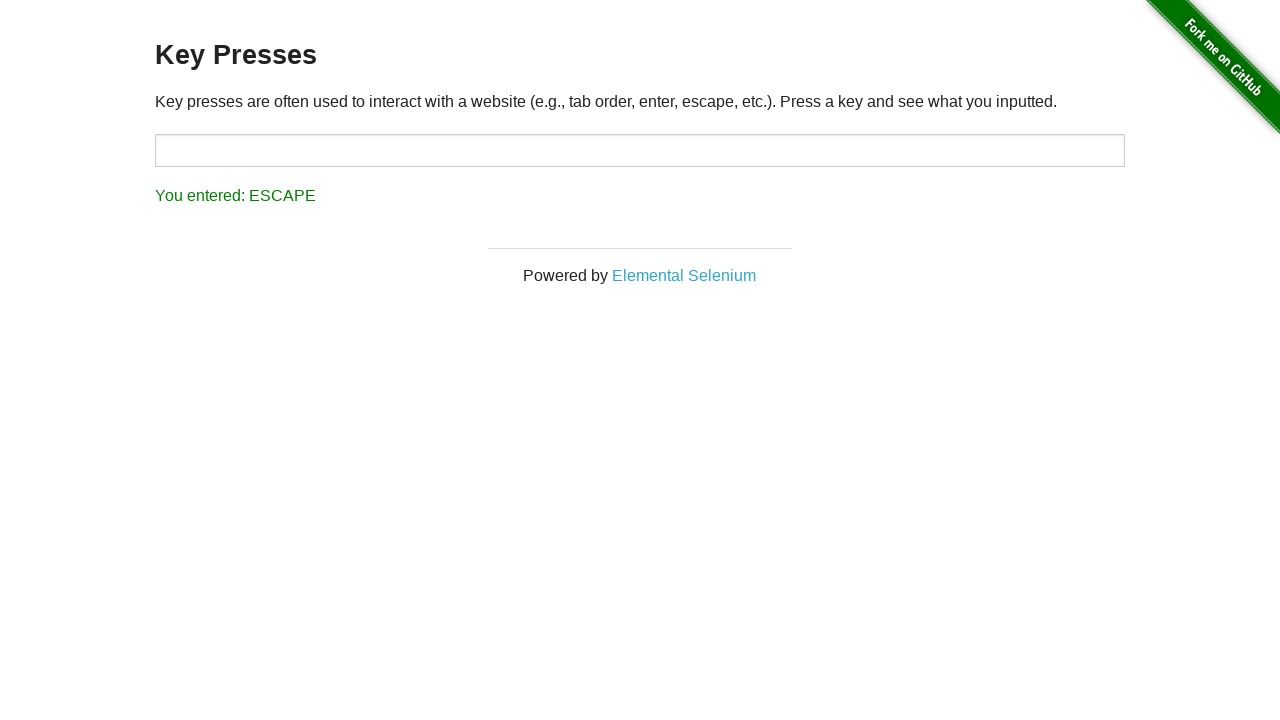

Pressed TAB key on the page
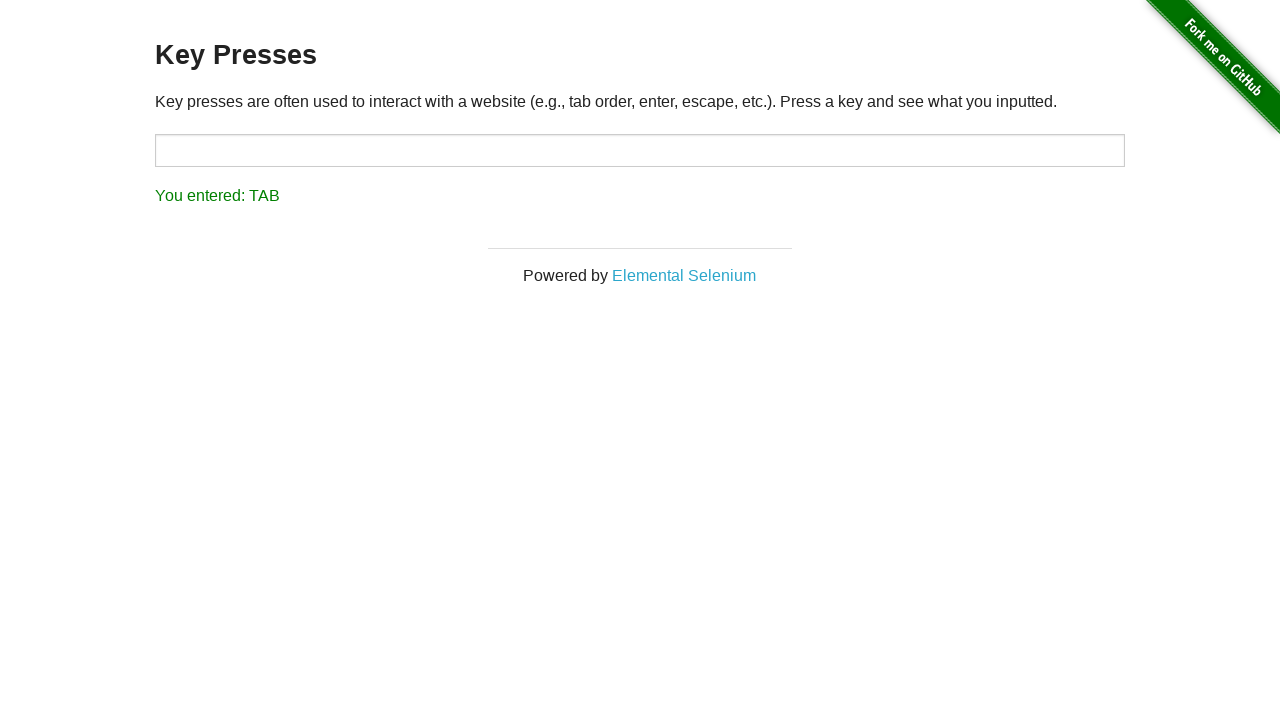

Result element loaded on page
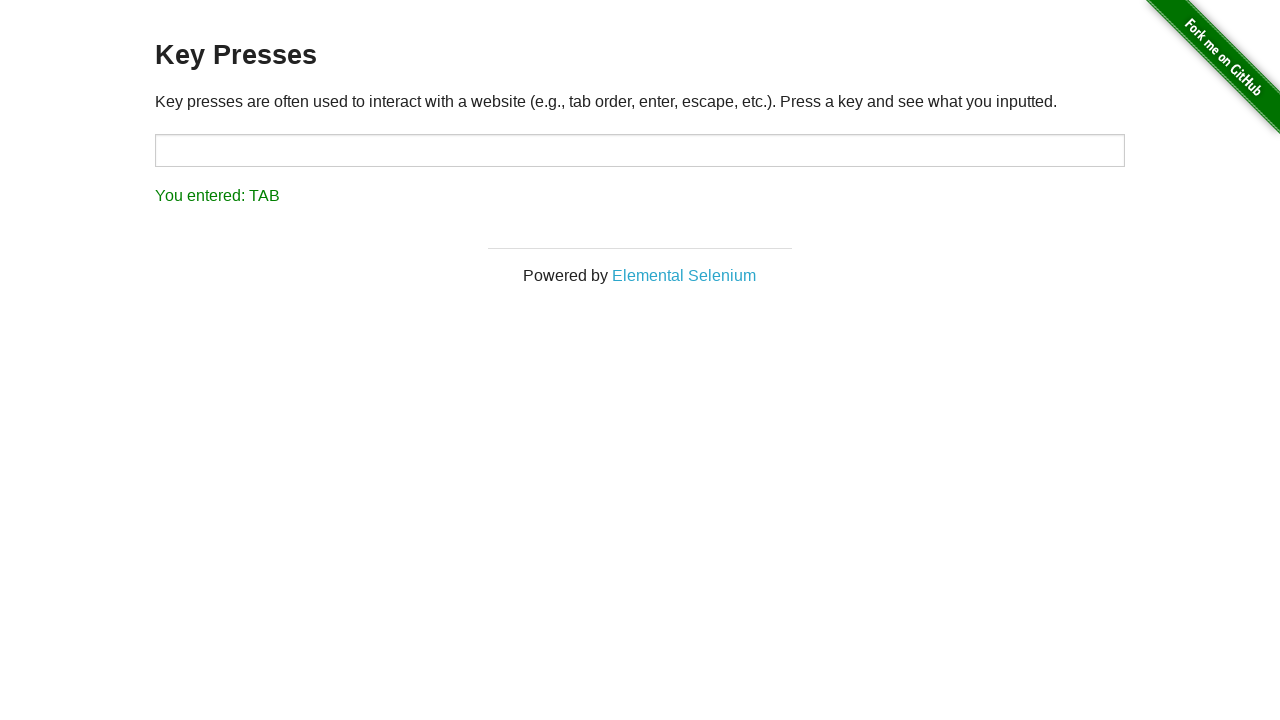

Retrieved result text content
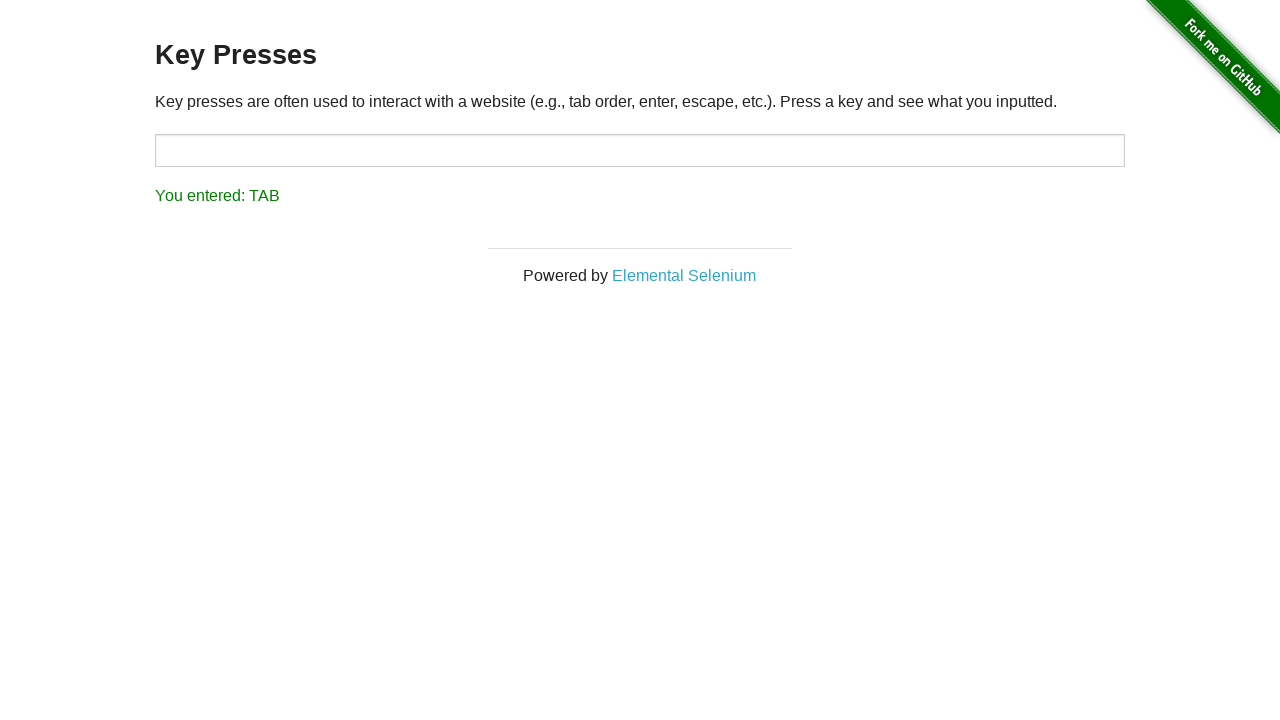

Verified result text displays 'You entered: TAB'
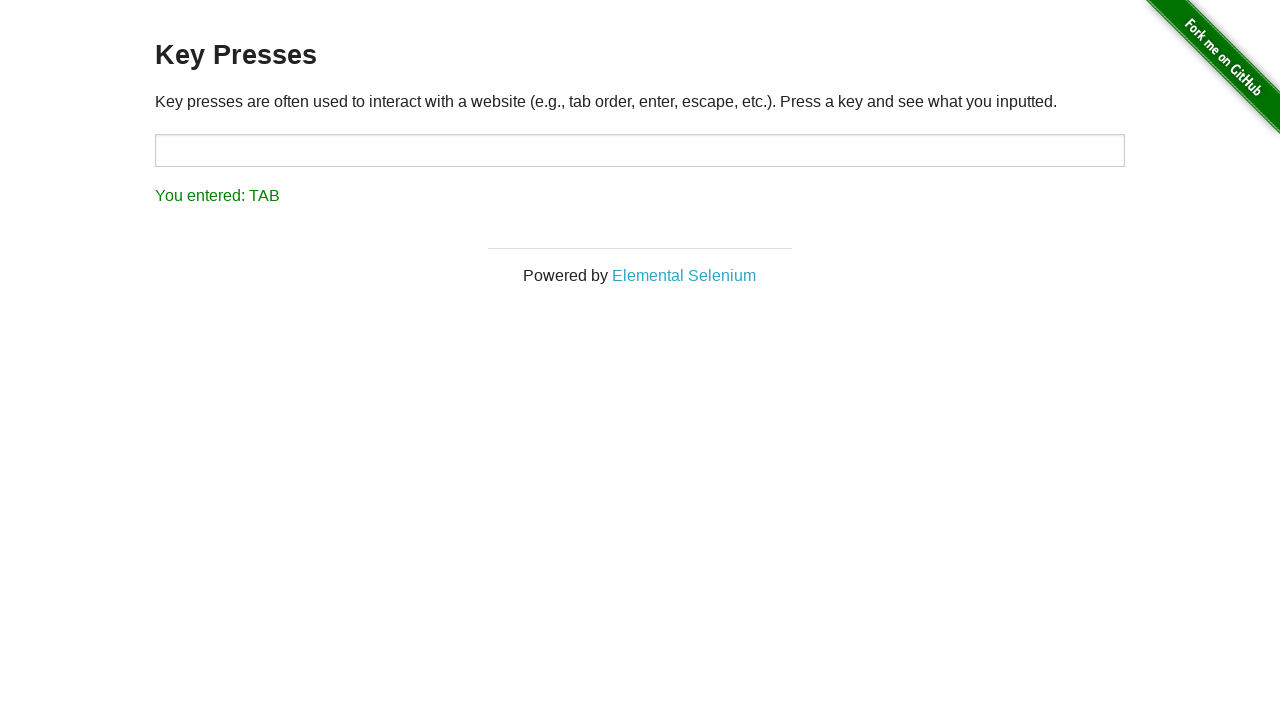

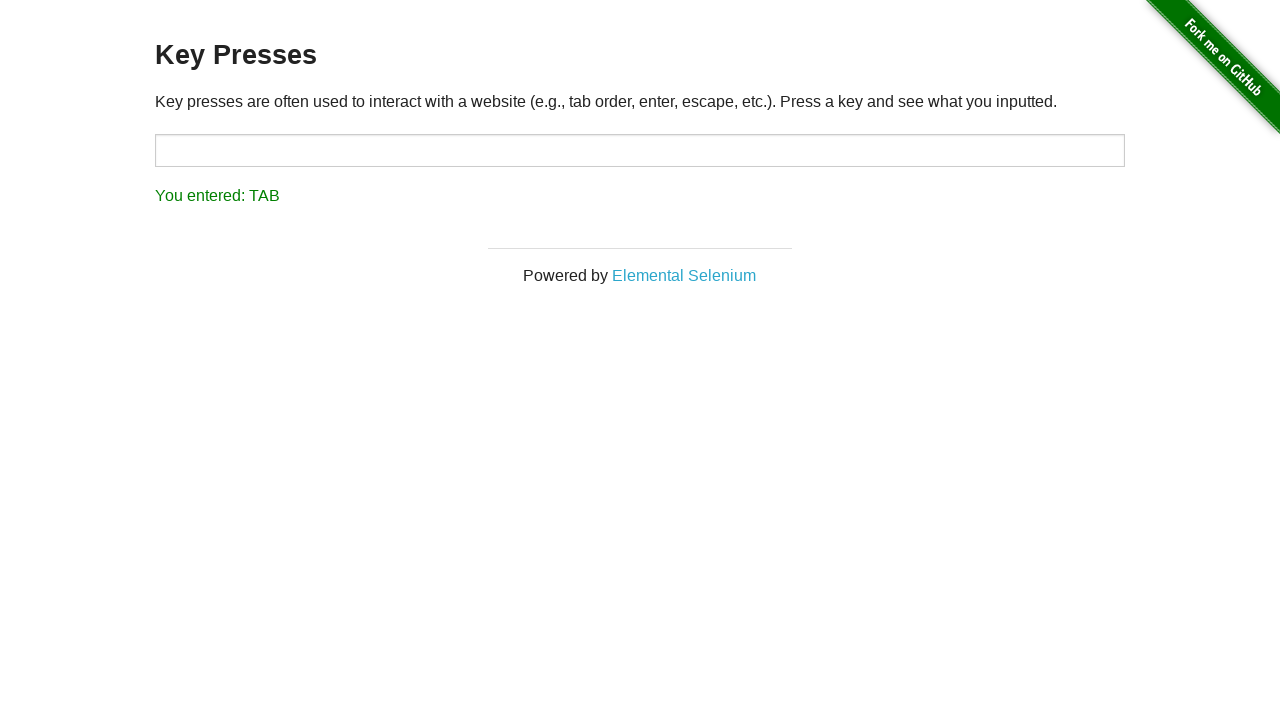